Tests e-commerce cart functionality by adding a laptop and phone to cart, then verifying the total price calculation is correct

Starting URL: https://www.demoblaze.com/index.html#

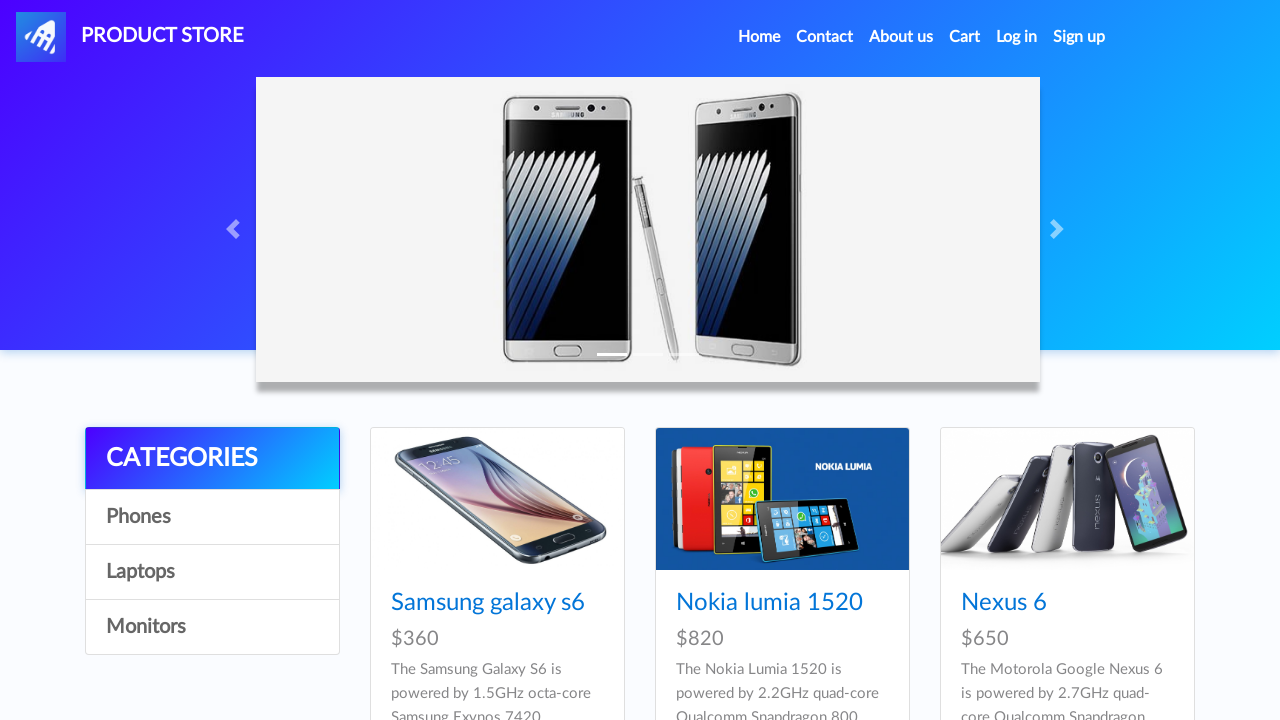

Clicked on Laptops category at (212, 572) on xpath=//a[.='Laptops']
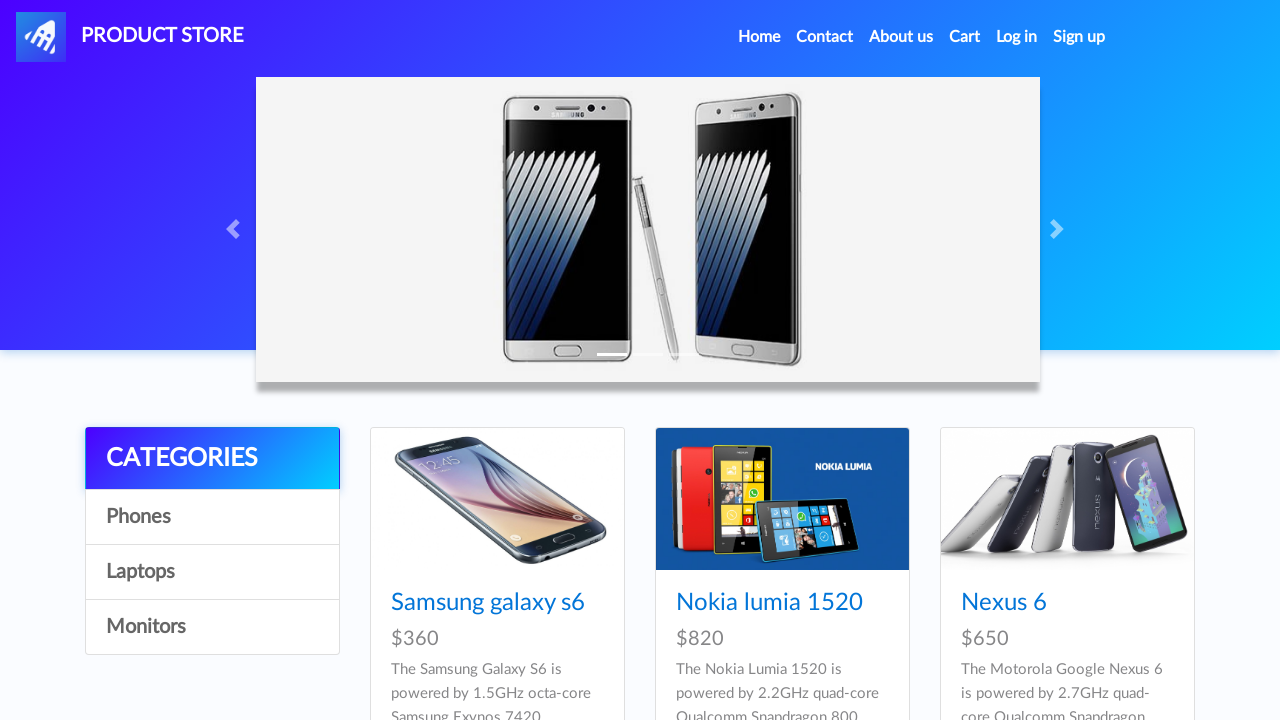

Clicked on Sony vaio i7 product at (739, 603) on text=Sony vaio i7
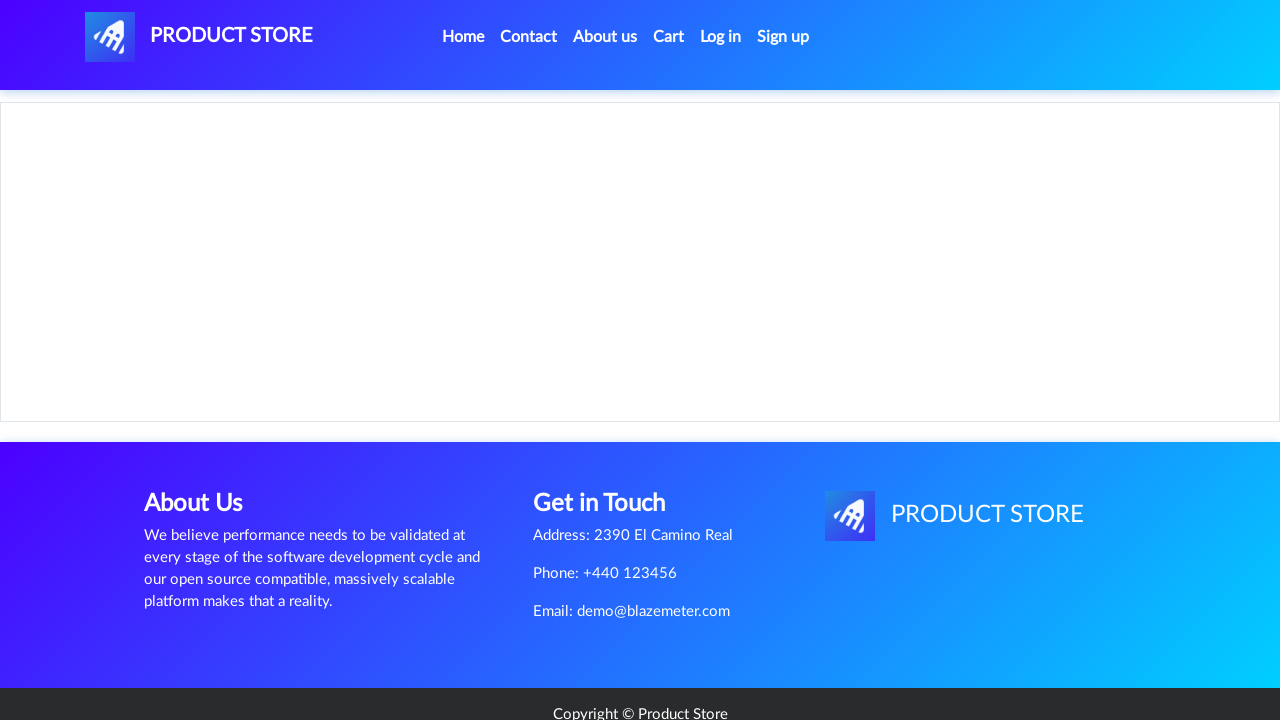

Clicked Add to cart button for laptop at (610, 460) on text=Add to cart
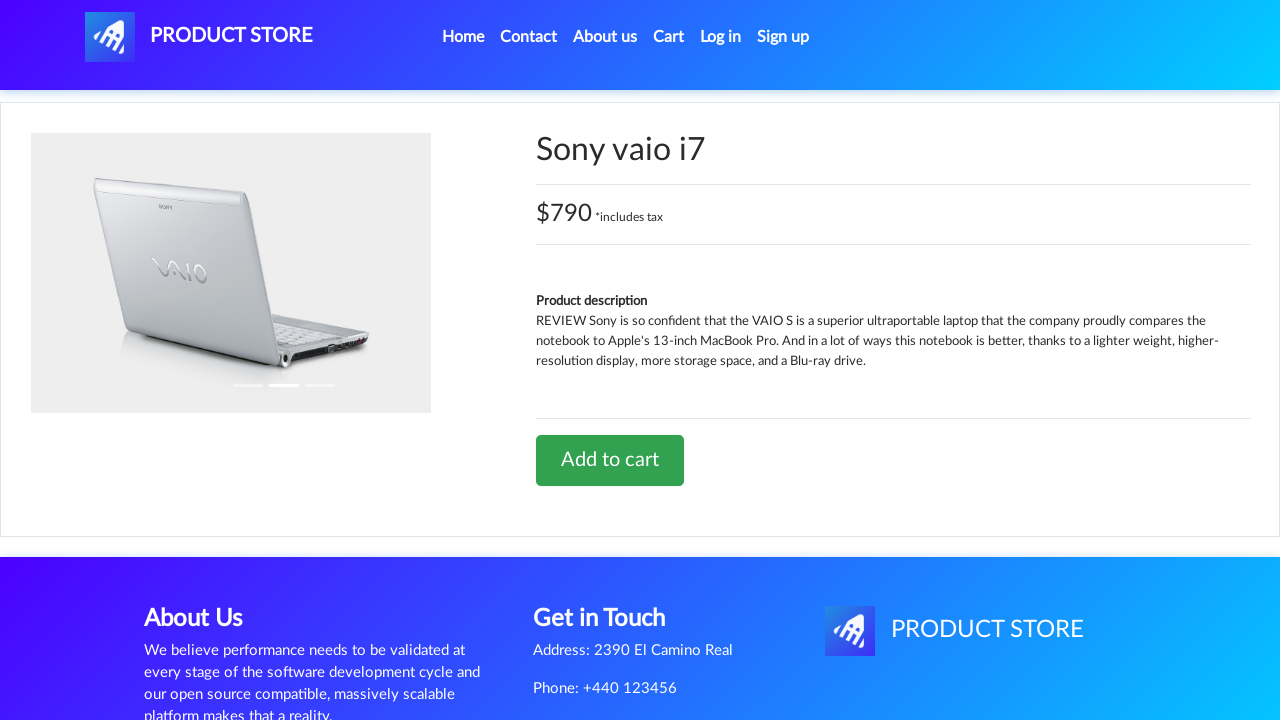

Set up dialog handler to accept alerts
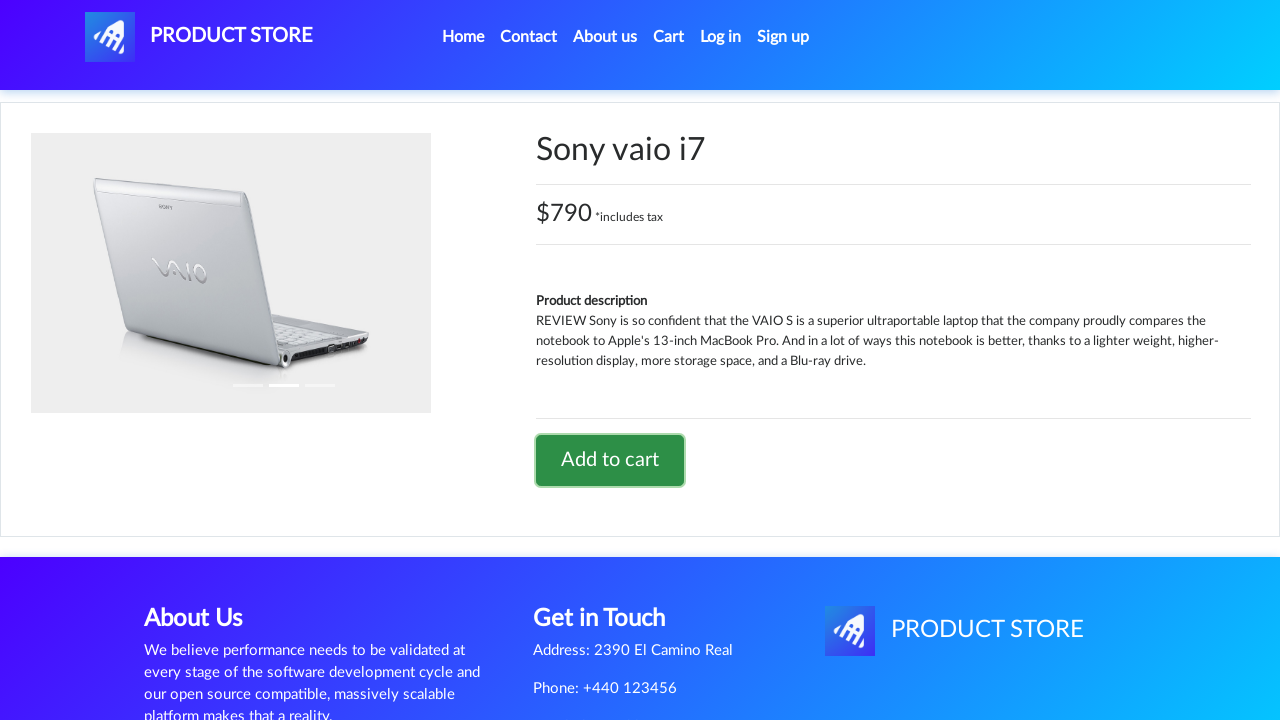

Waited 1 second for dialog to process
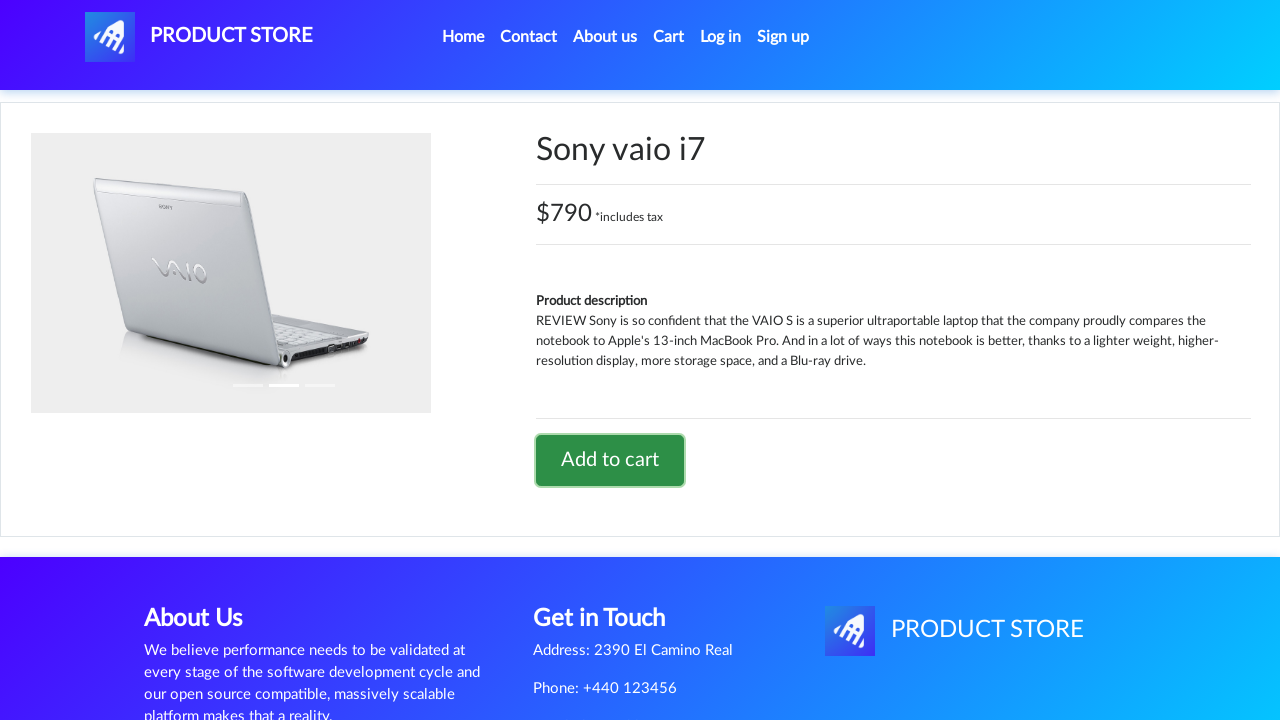

Navigated back to home page
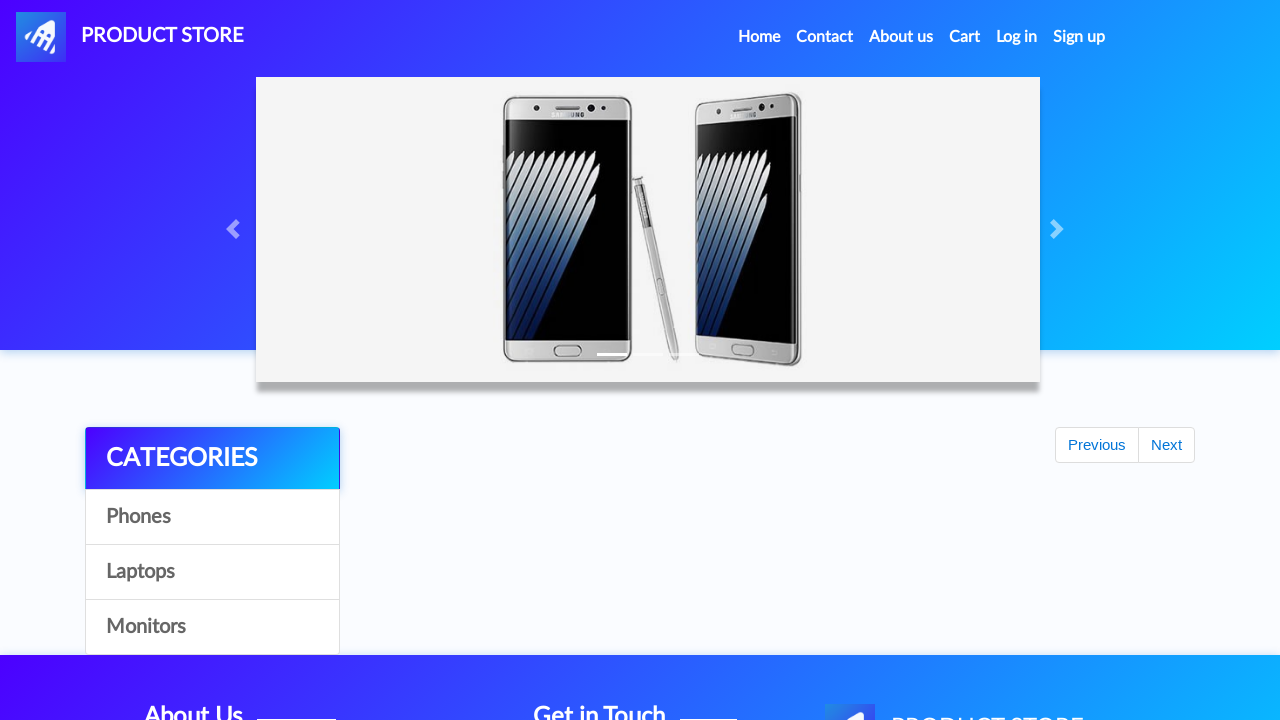

Clicked on Phones category at (212, 517) on text=Phones
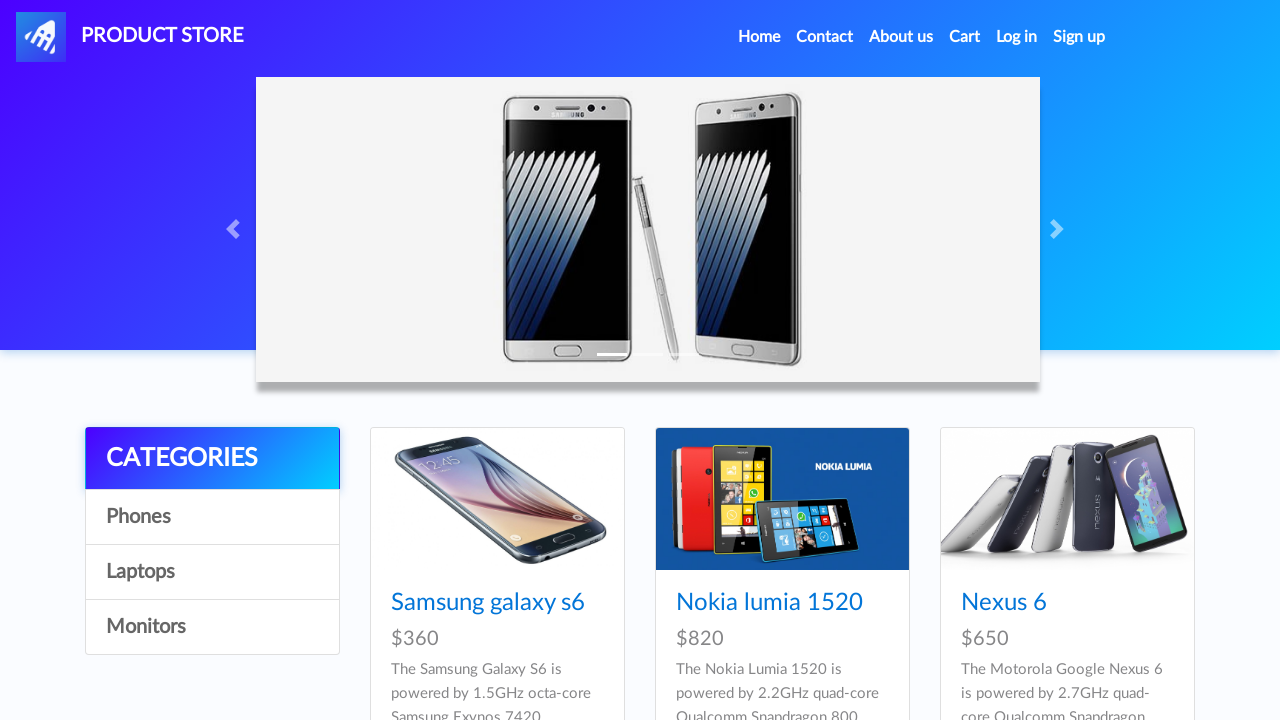

Clicked on iPhone 6 32gb product at (752, 361) on text=Iphone 6 32gb
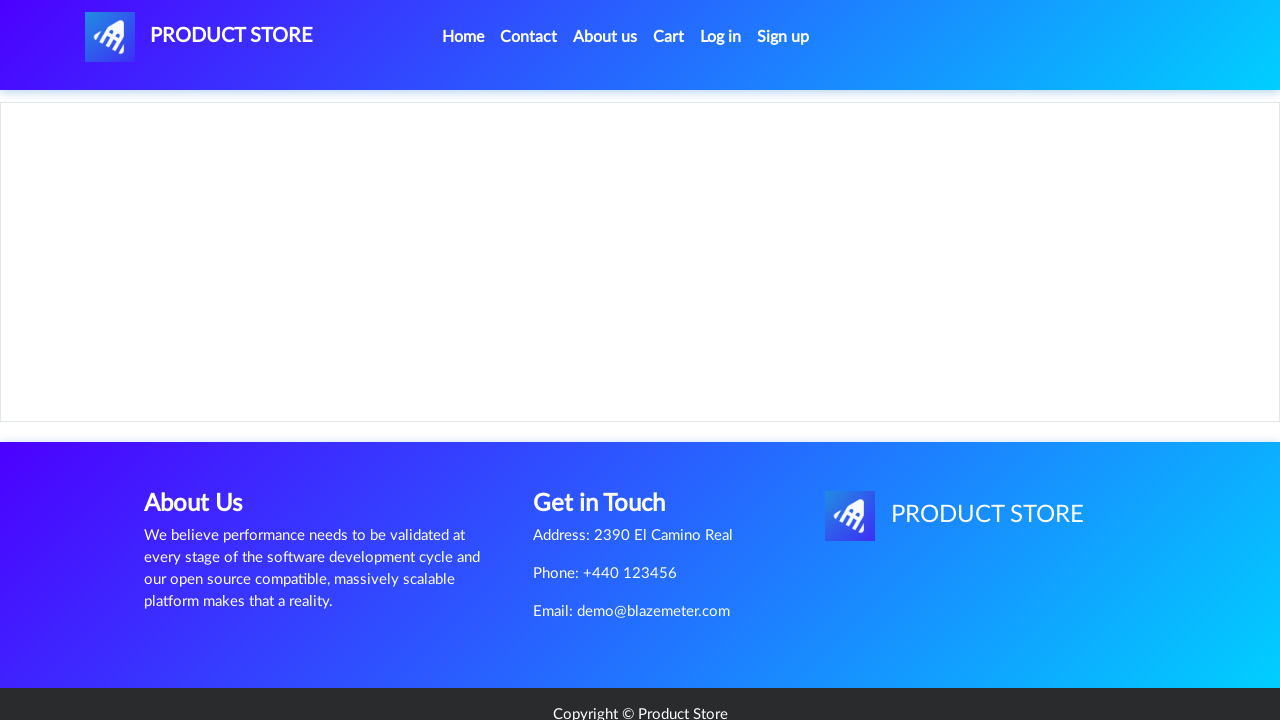

Clicked Add to cart button for phone at (610, 440) on text=Add to cart
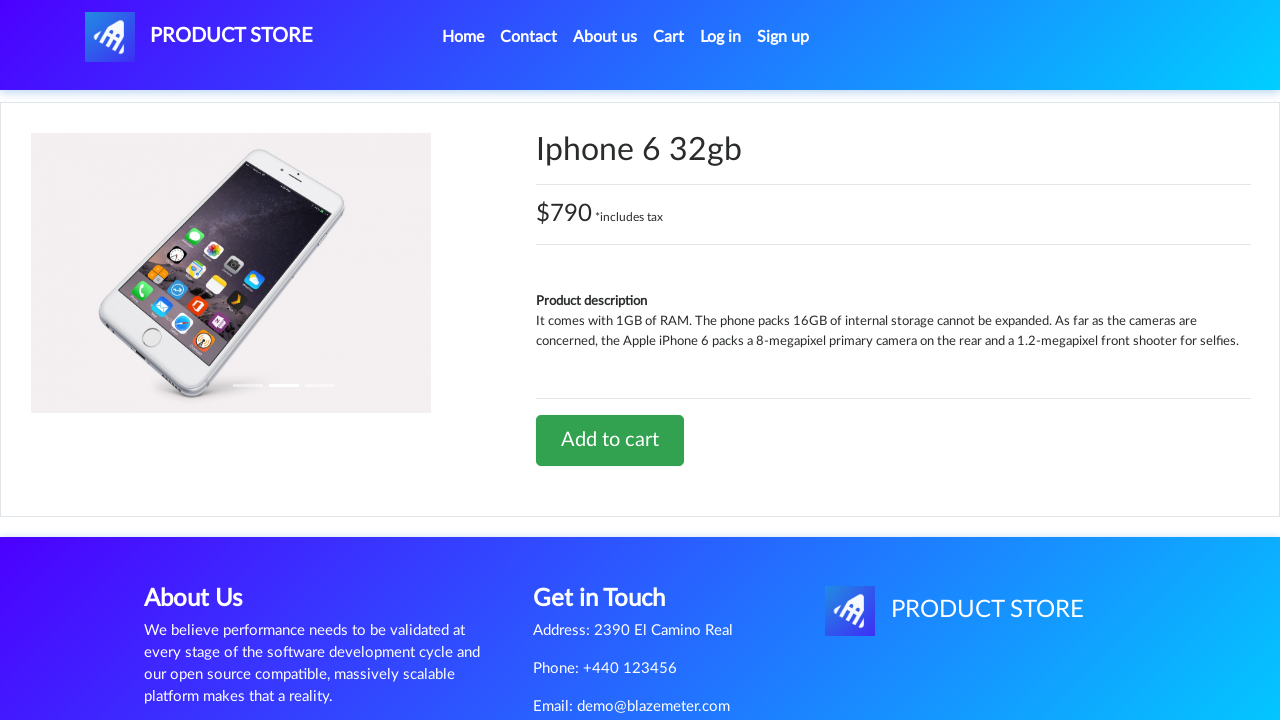

Waited 1 second for phone add to cart dialog
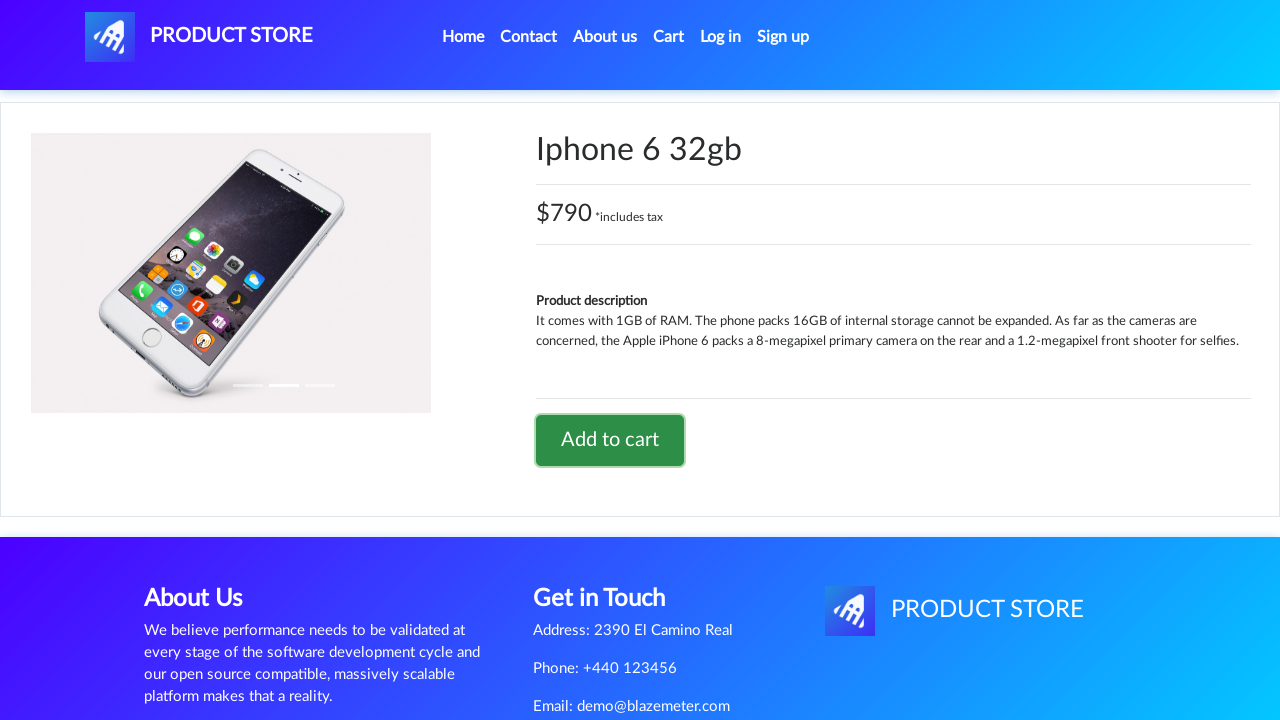

Clicked on Cart navigation link at (669, 37) on text=Cart
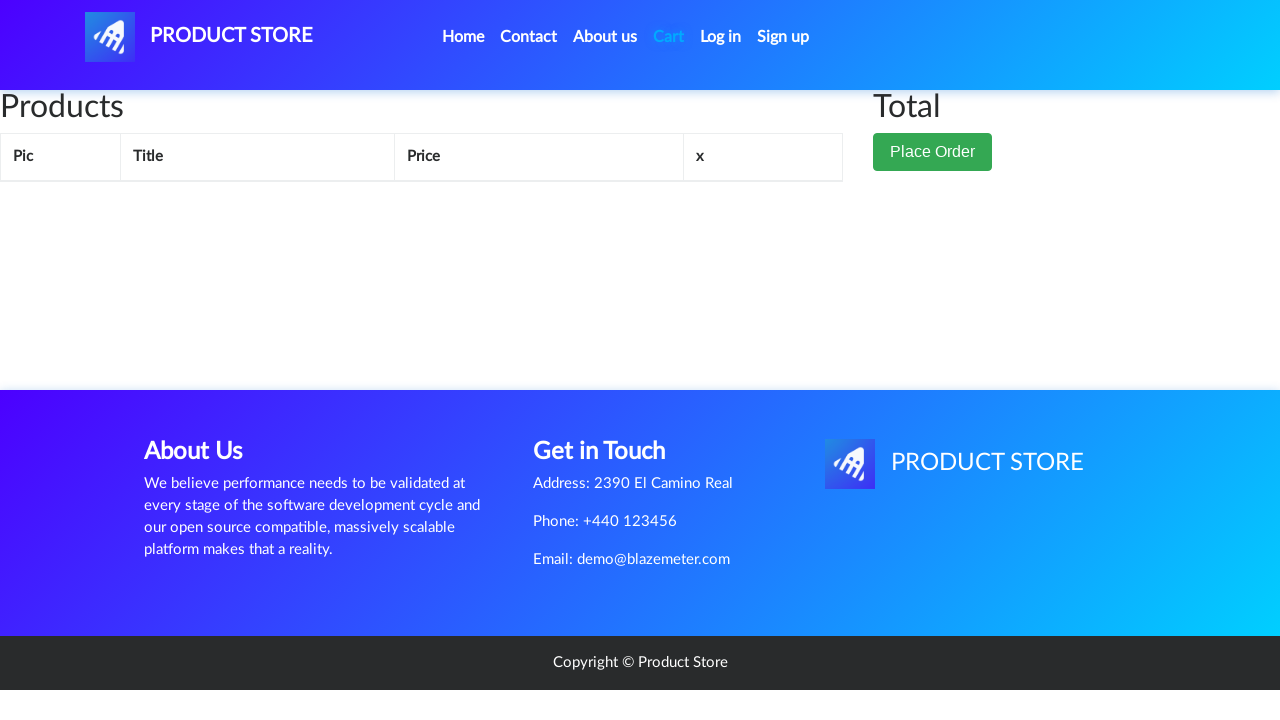

Cart items loaded - price elements are visible
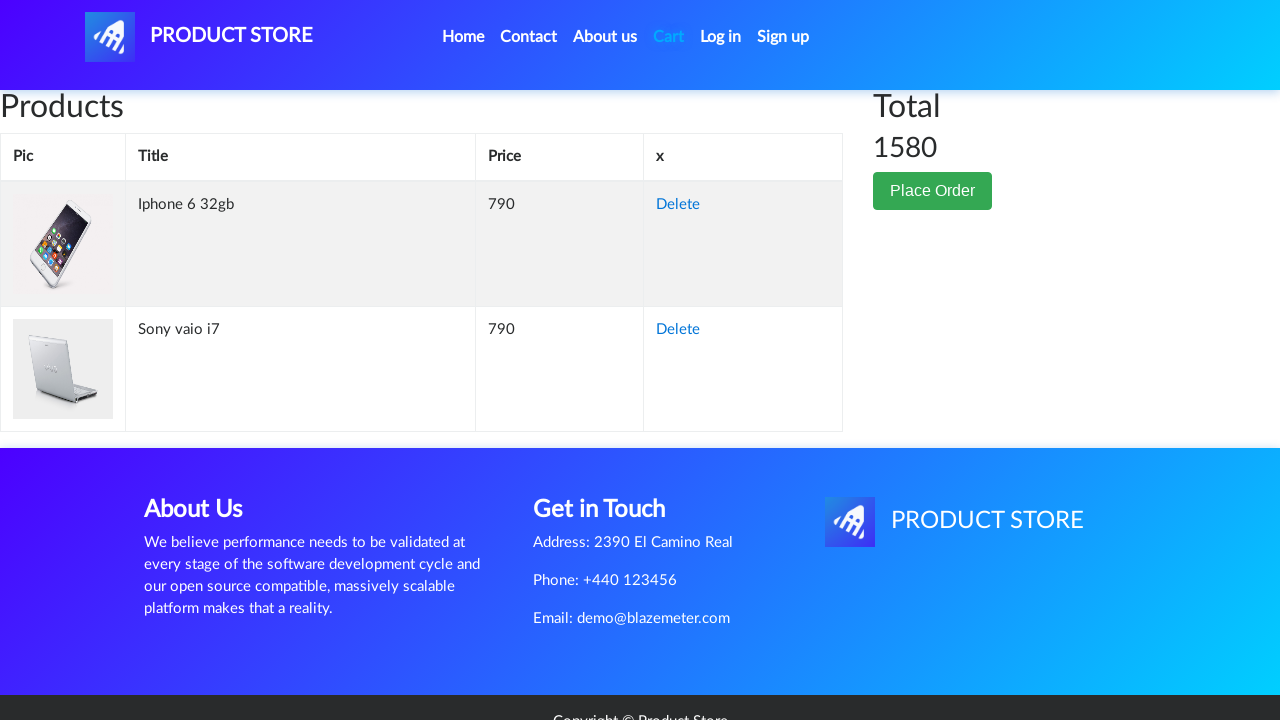

Located total price element
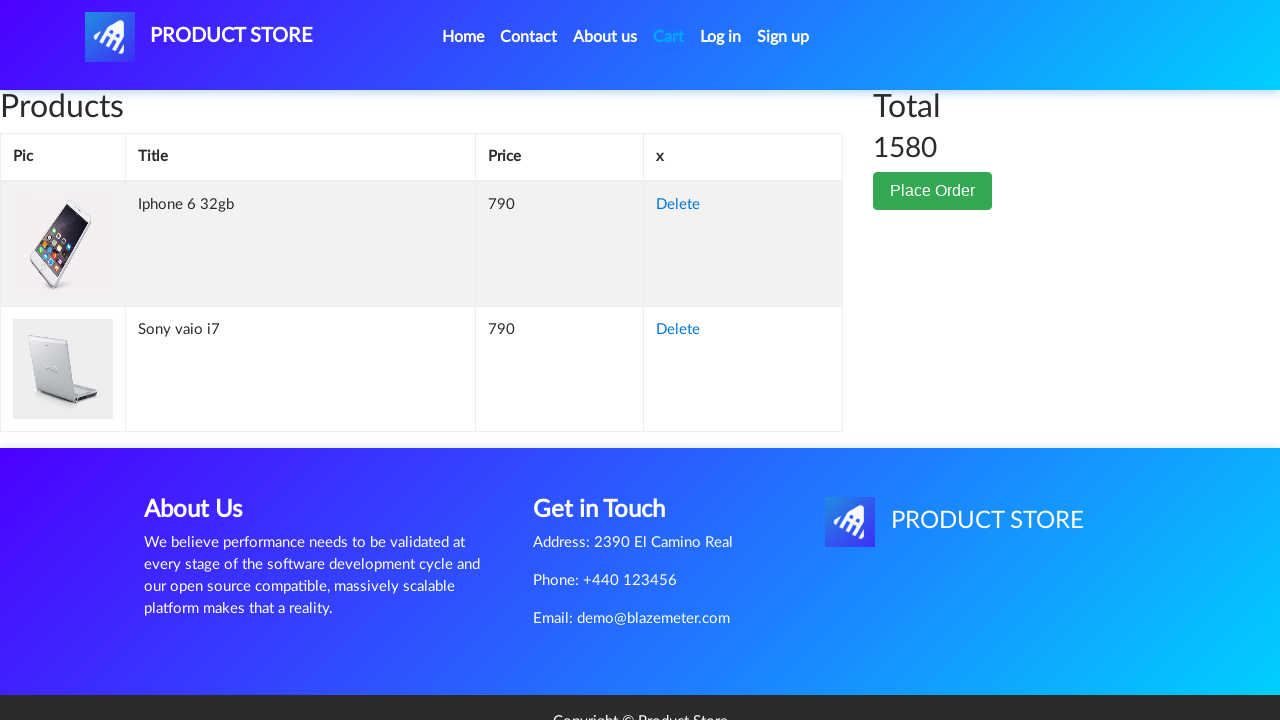

Retrieved first item price: 790
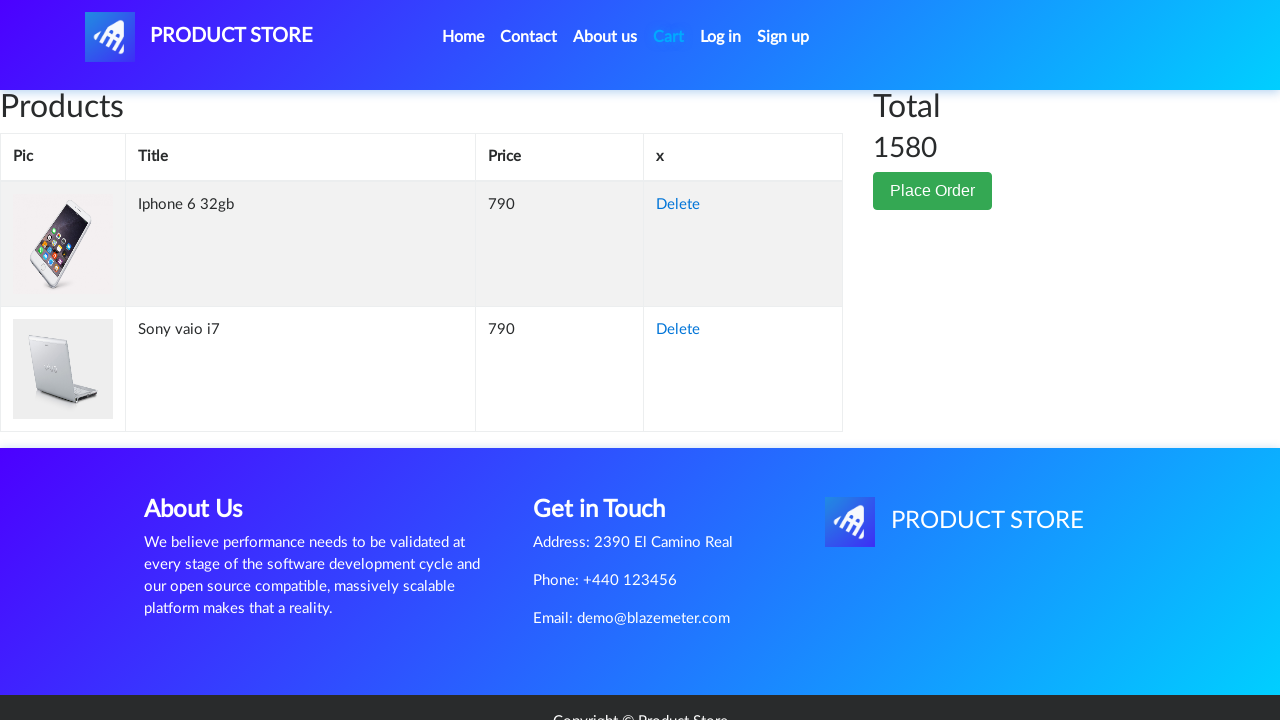

Retrieved second item price: 790
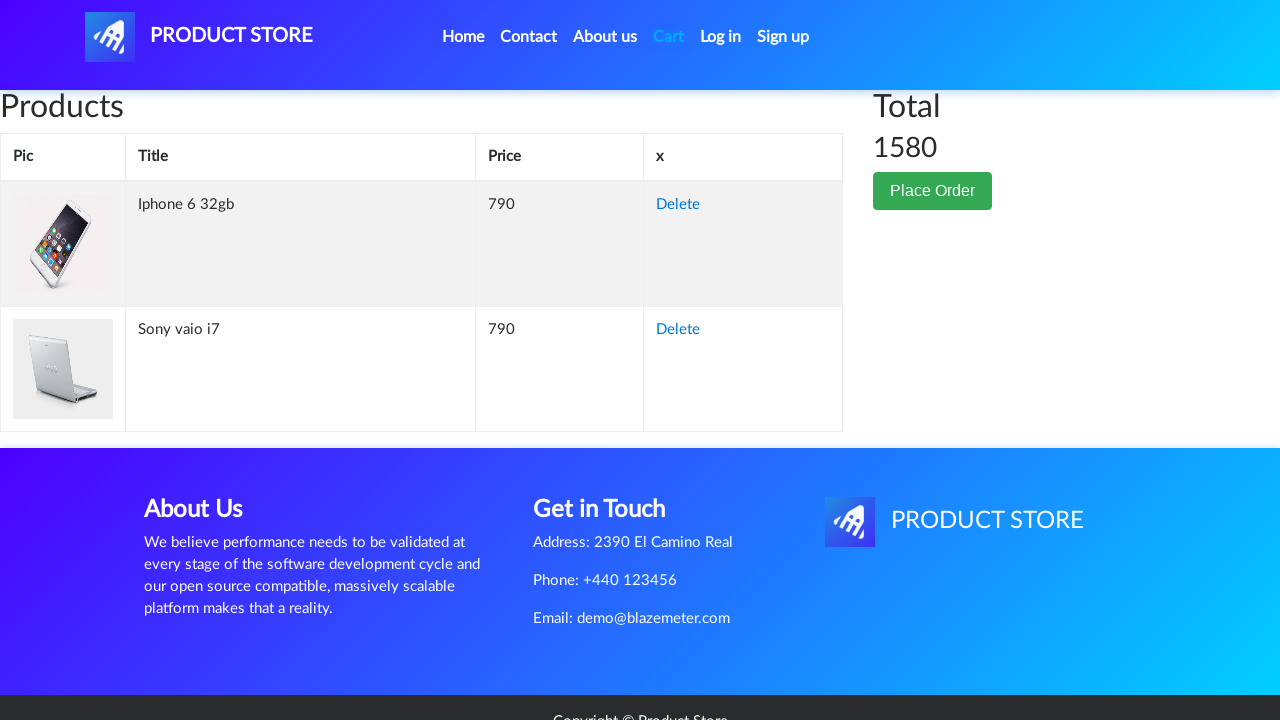

Calculated expected total: 1580
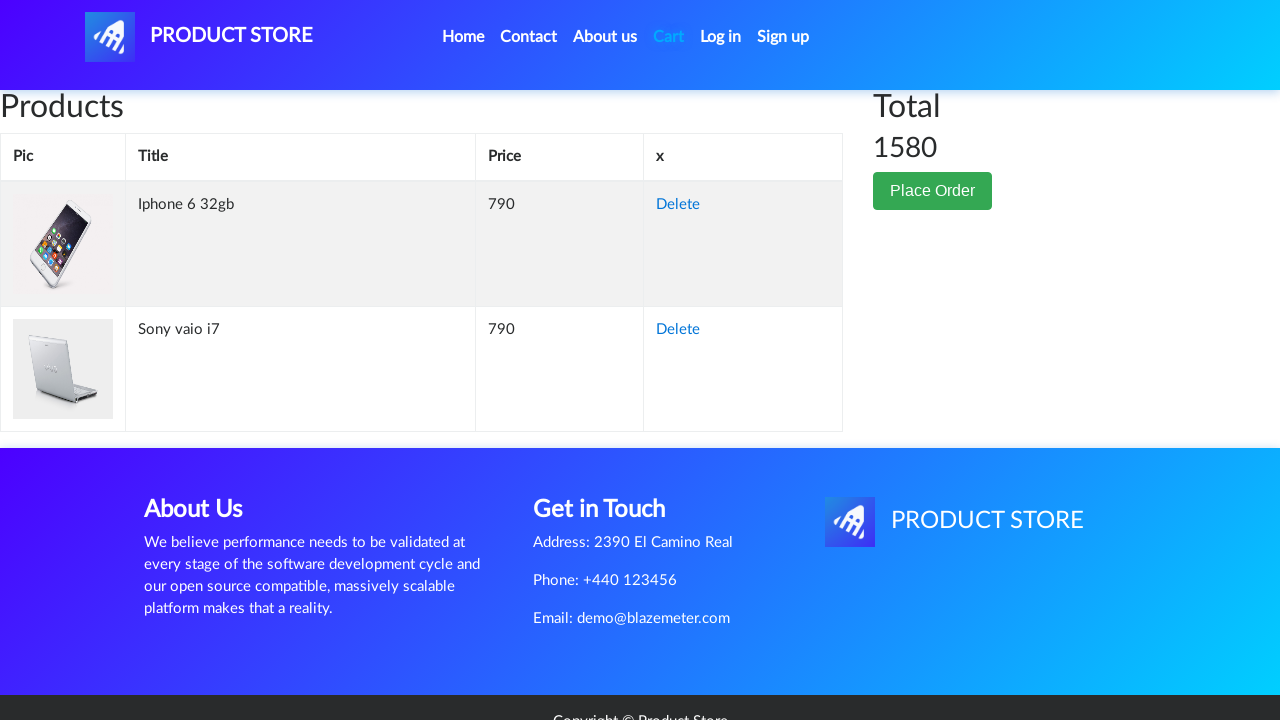

Verified total price calculation is correct: 1580
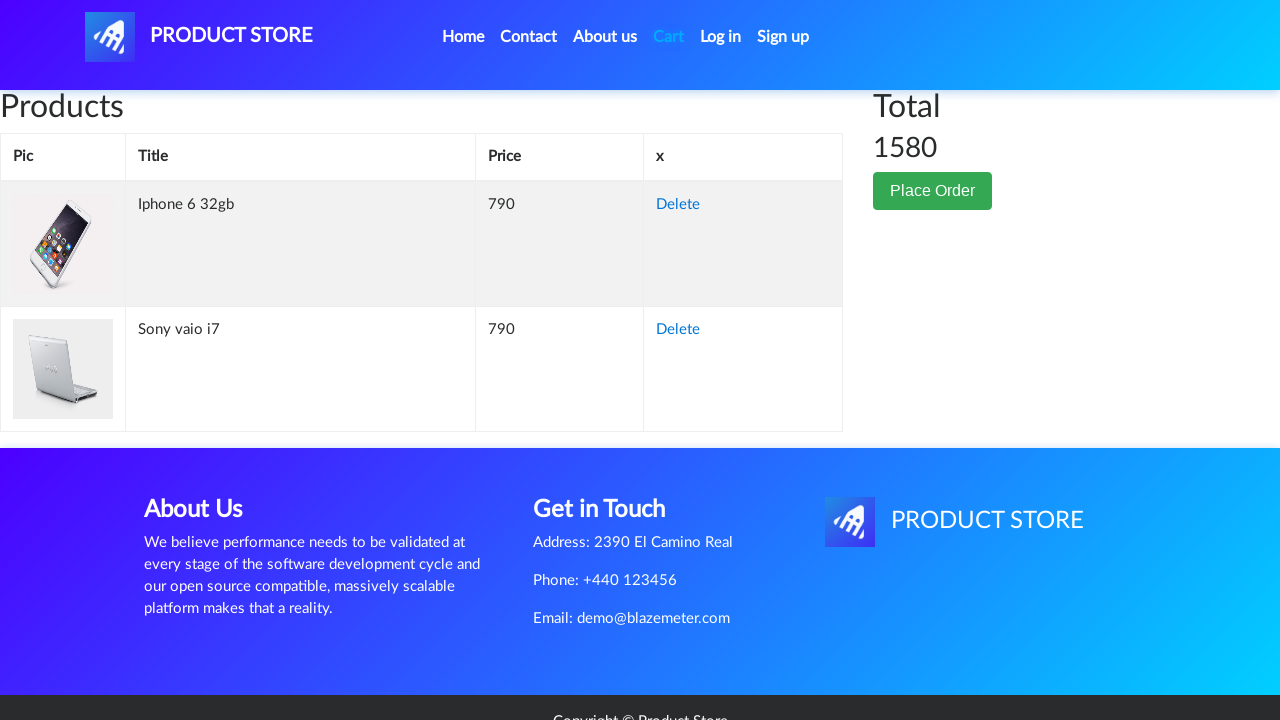

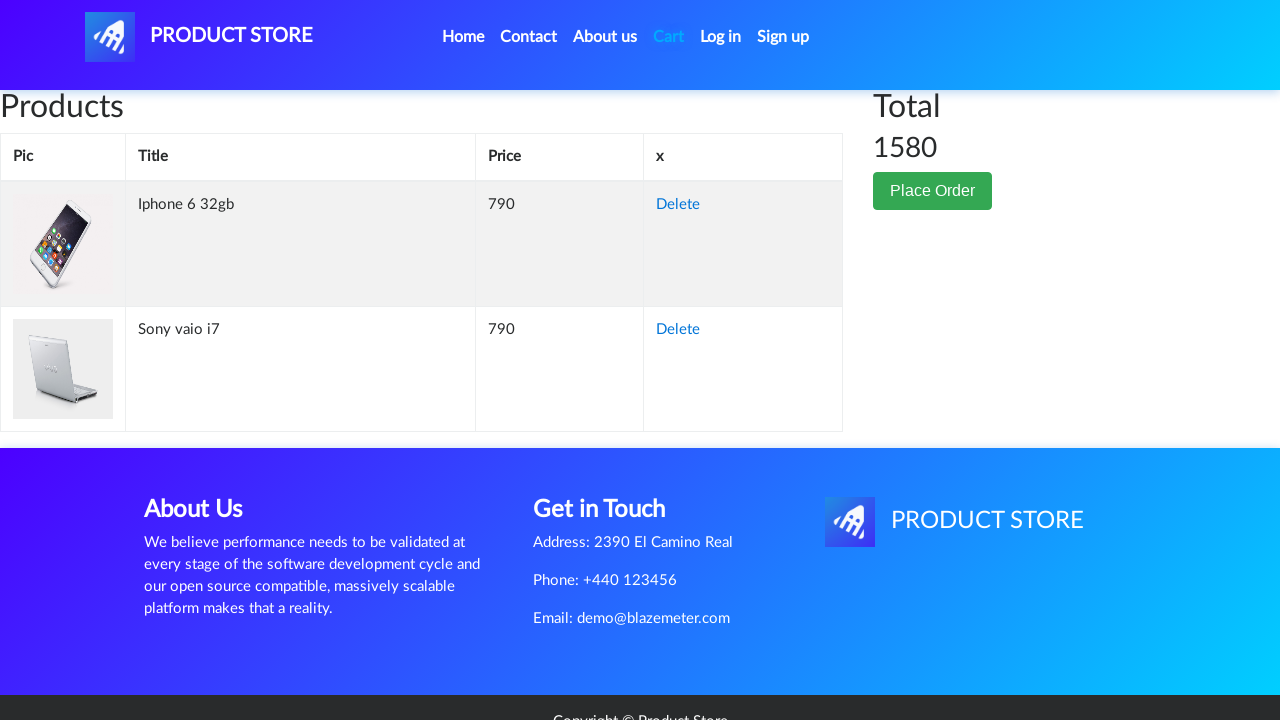